Tests checkbox interaction by clicking a checkbox to check it, verifying its selected state, then clicking again to uncheck it and verifying it's deselected

Starting URL: http://the-internet.herokuapp.com/checkboxes

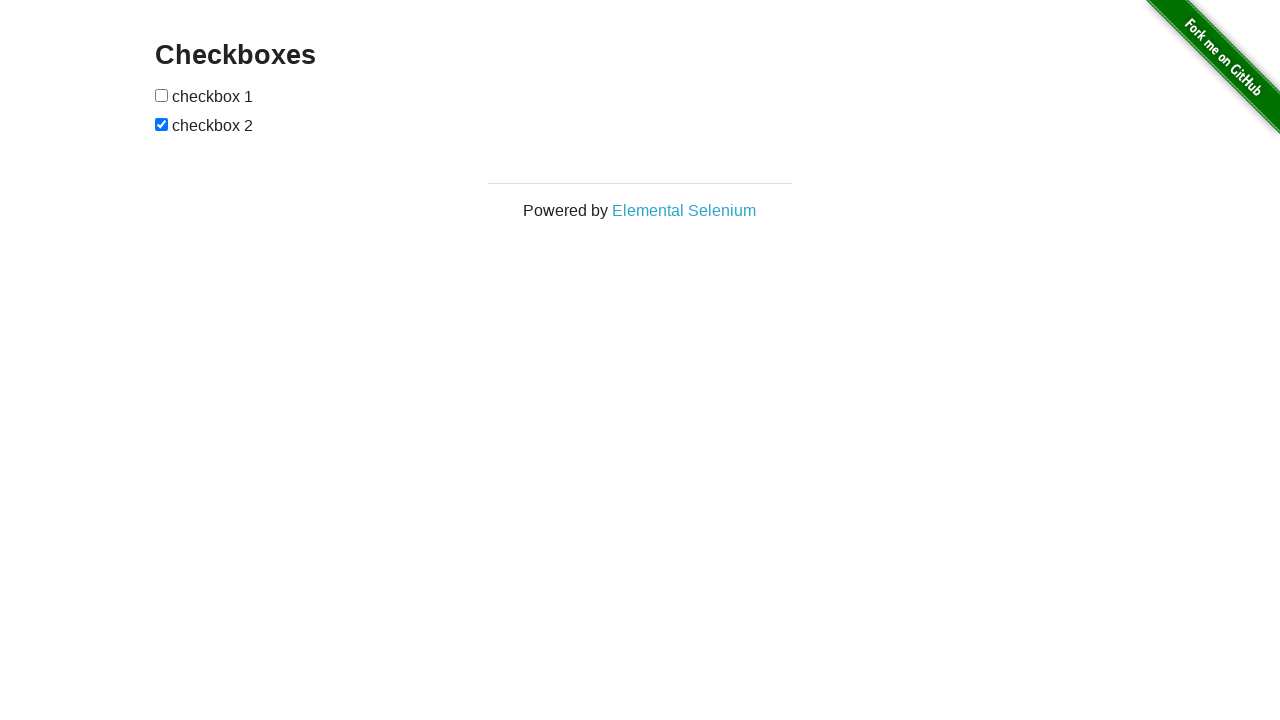

Located first checkbox element at (162, 95) on input >> nth=0
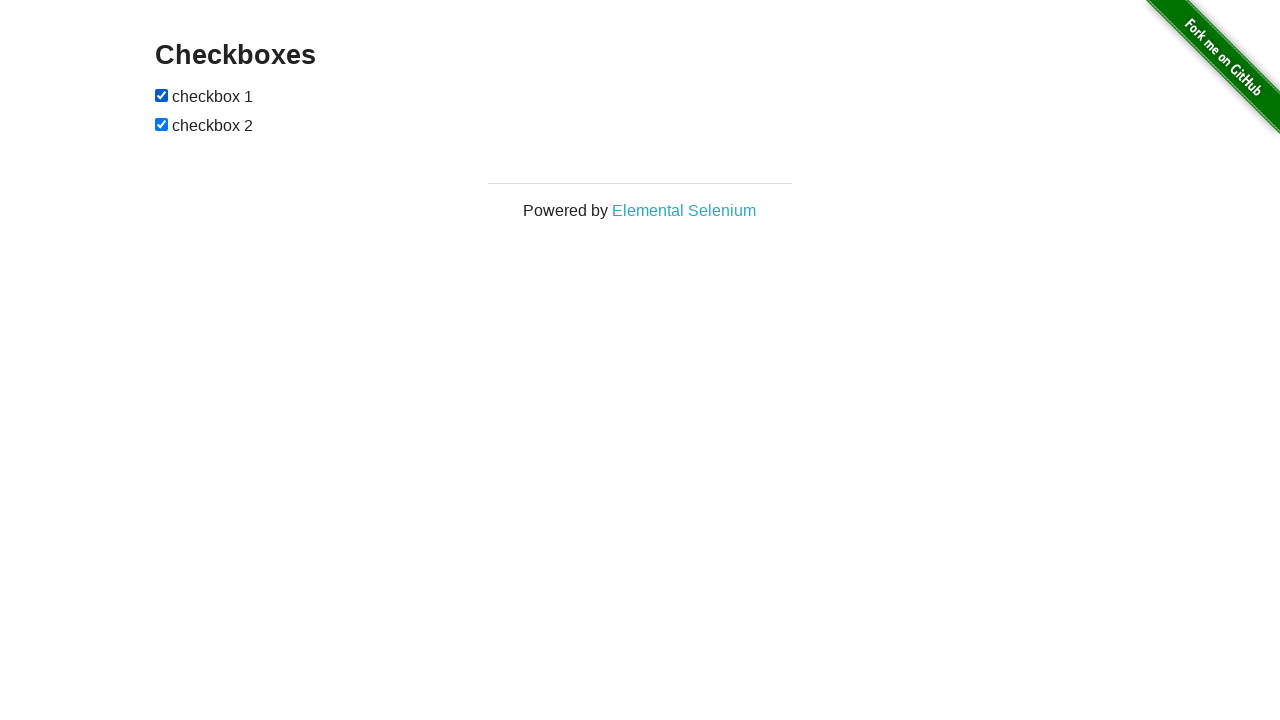

Clicked checkbox to check it
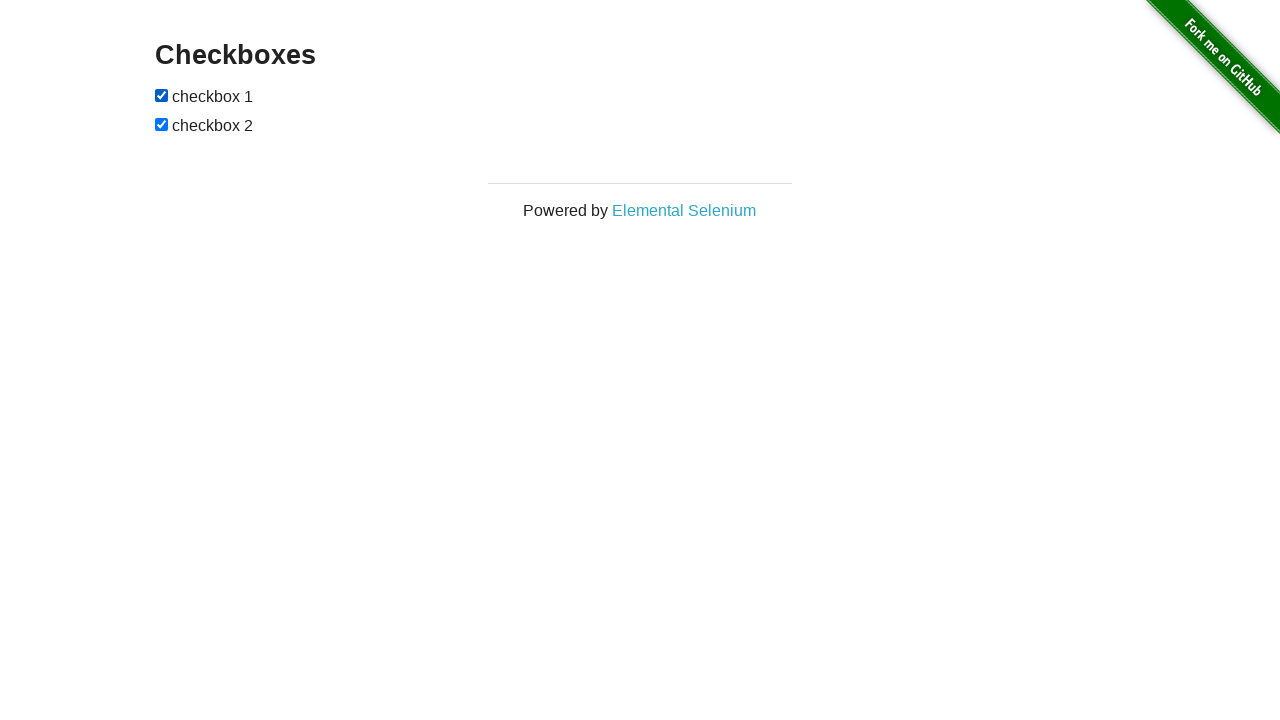

Verified checkbox is now checked
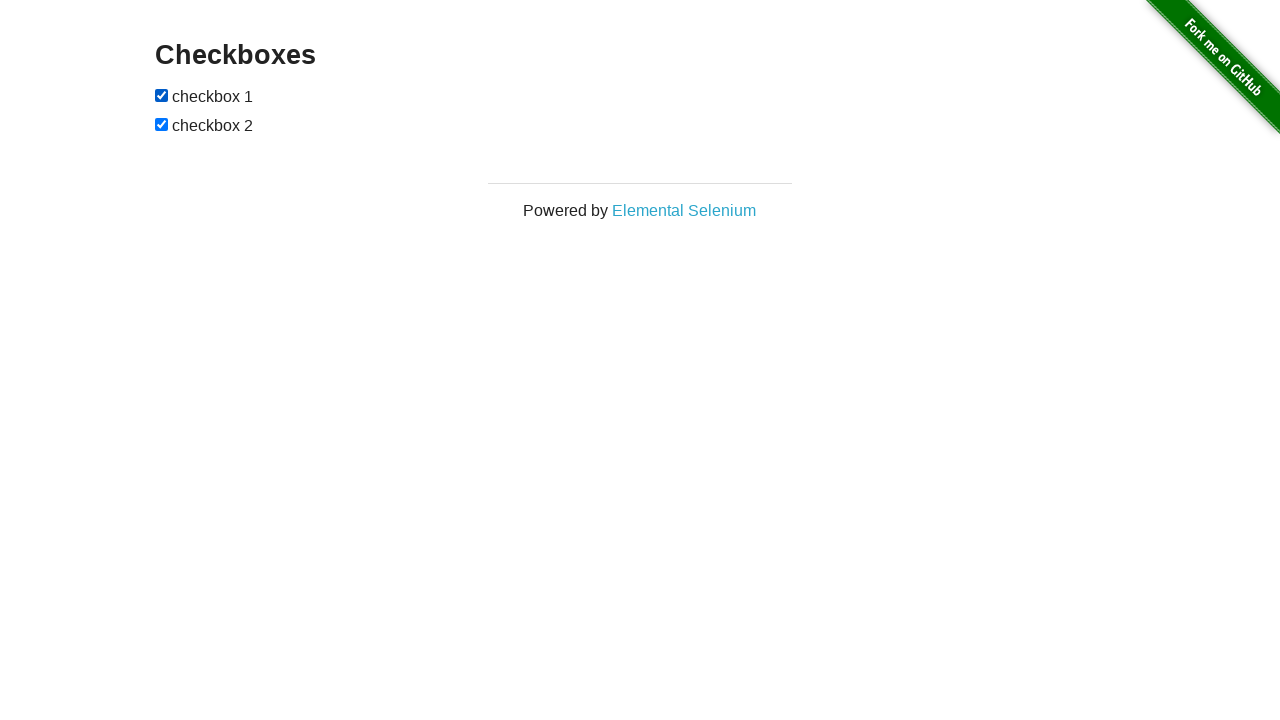

Clicked checkbox again to uncheck it at (162, 95) on input >> nth=0
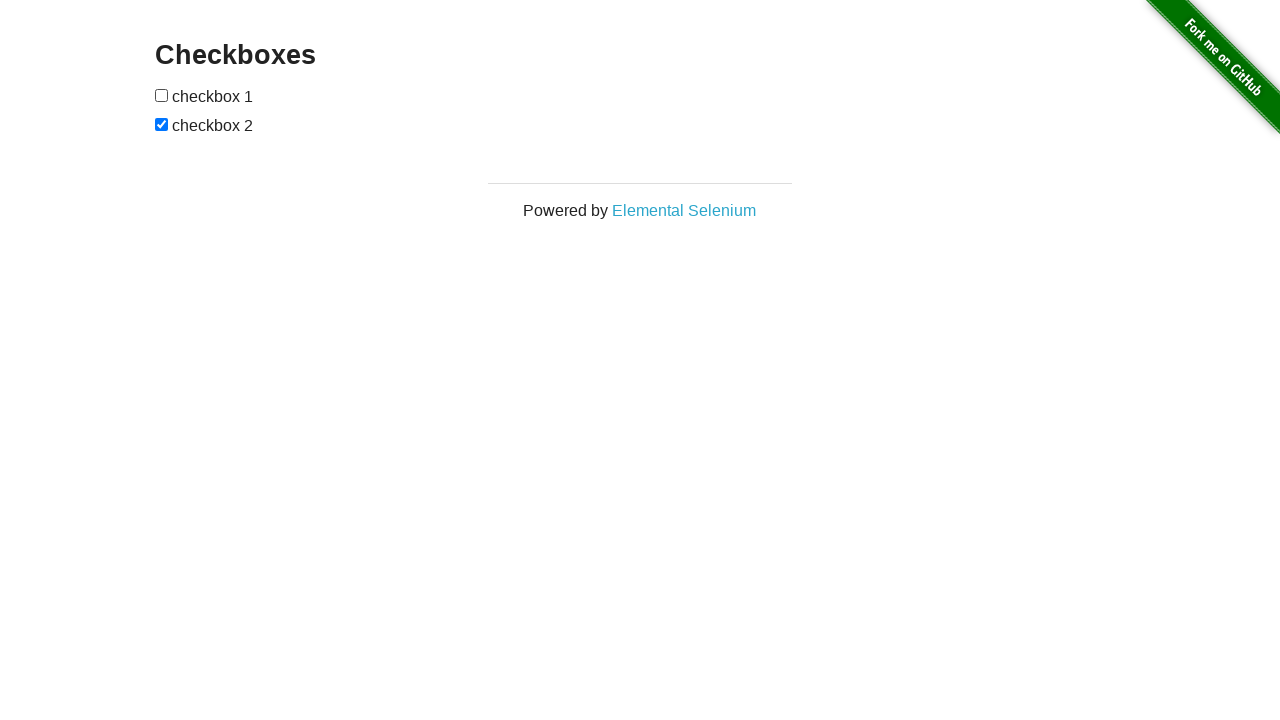

Verified checkbox is now unchecked
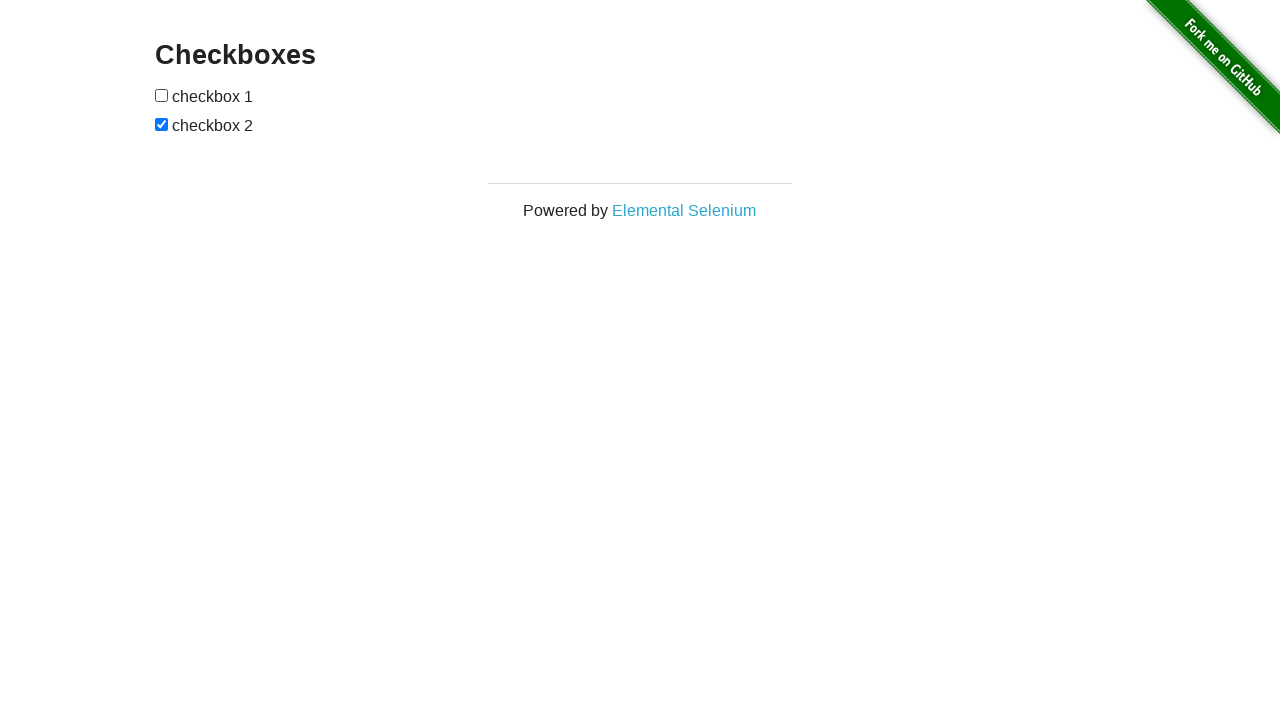

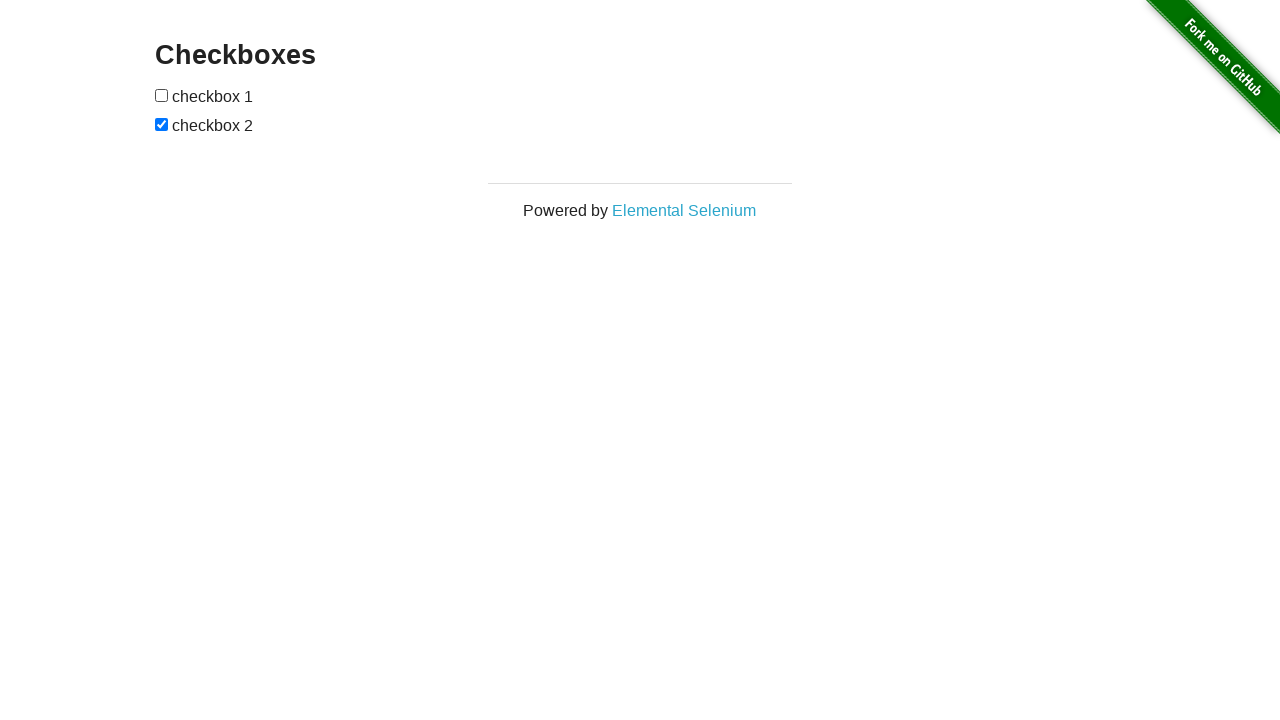